Tests that a button's color changes after a delay by checking for a CSS class change

Starting URL: https://demoqa.com/dynamic-properties

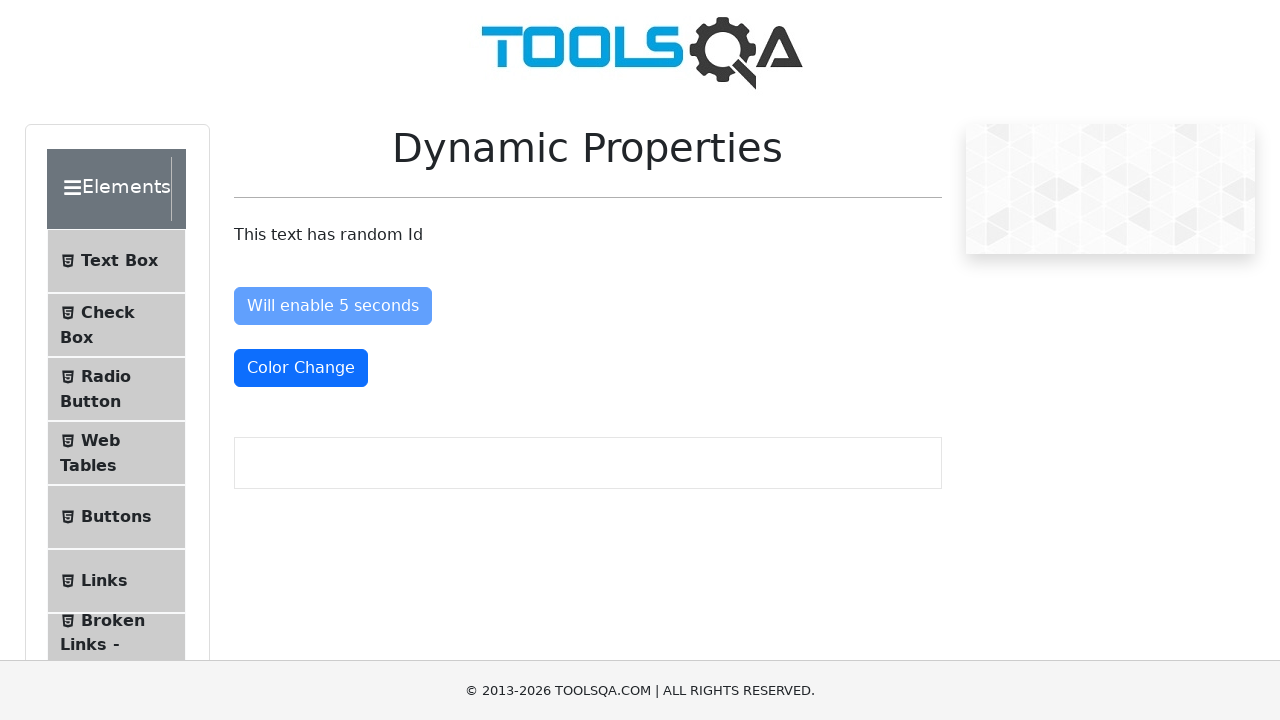

Waited for color change button to have 'text-danger' CSS class (timeout: 10000ms)
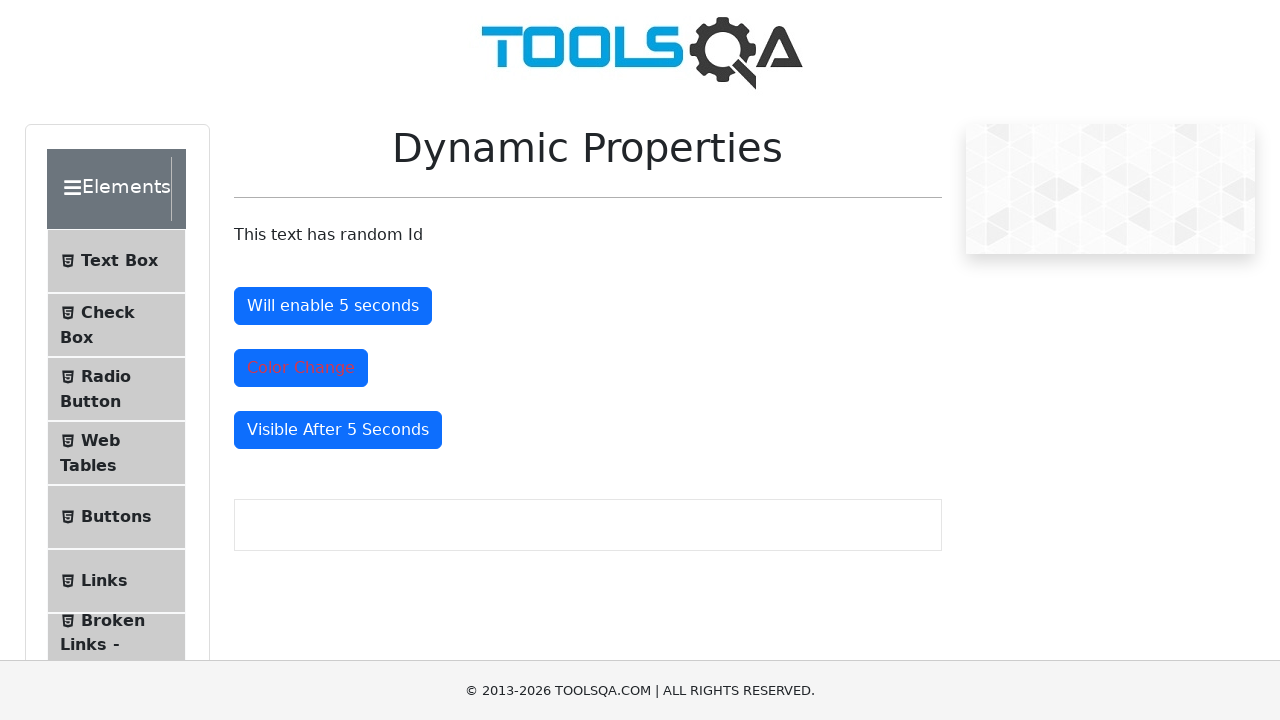

Located the color change button element
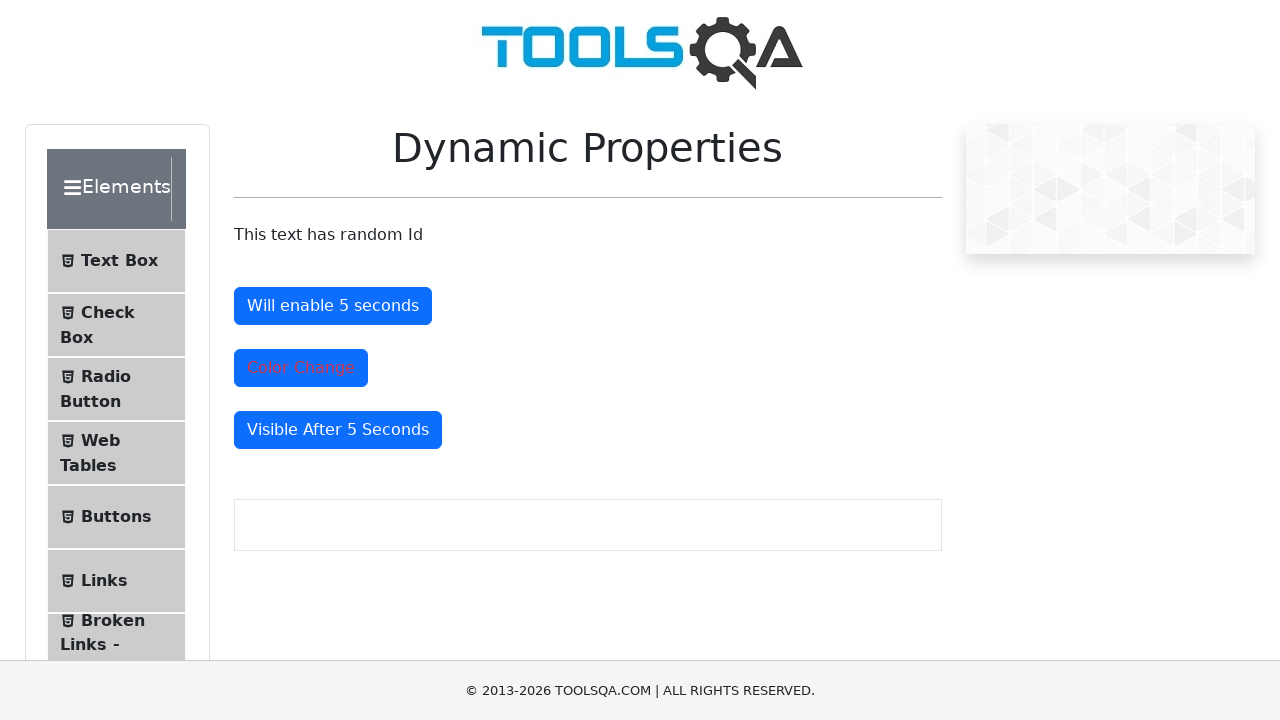

Verified that the color change button is enabled
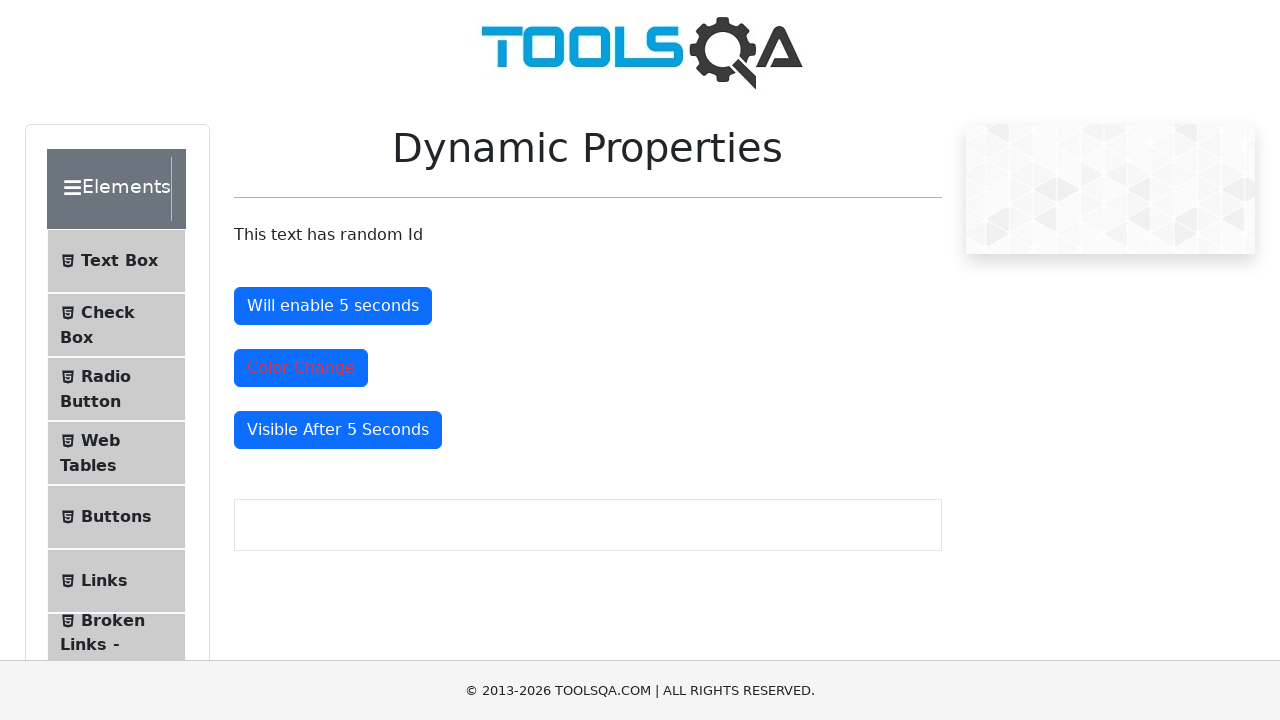

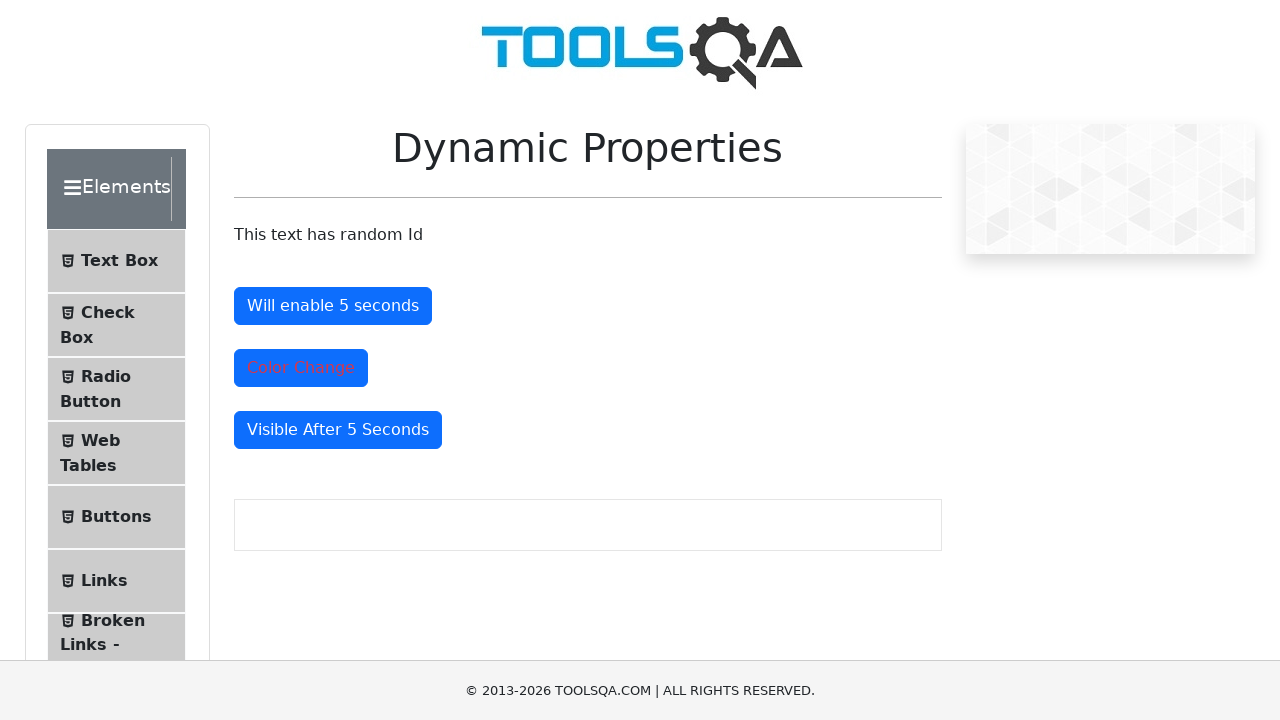